Tests dropdown selection functionality by selecting year, month, and day using different selection methods (index, value, visible text)

Starting URL: https://testcenter.techproeducation.com/index.php?page=dropdown

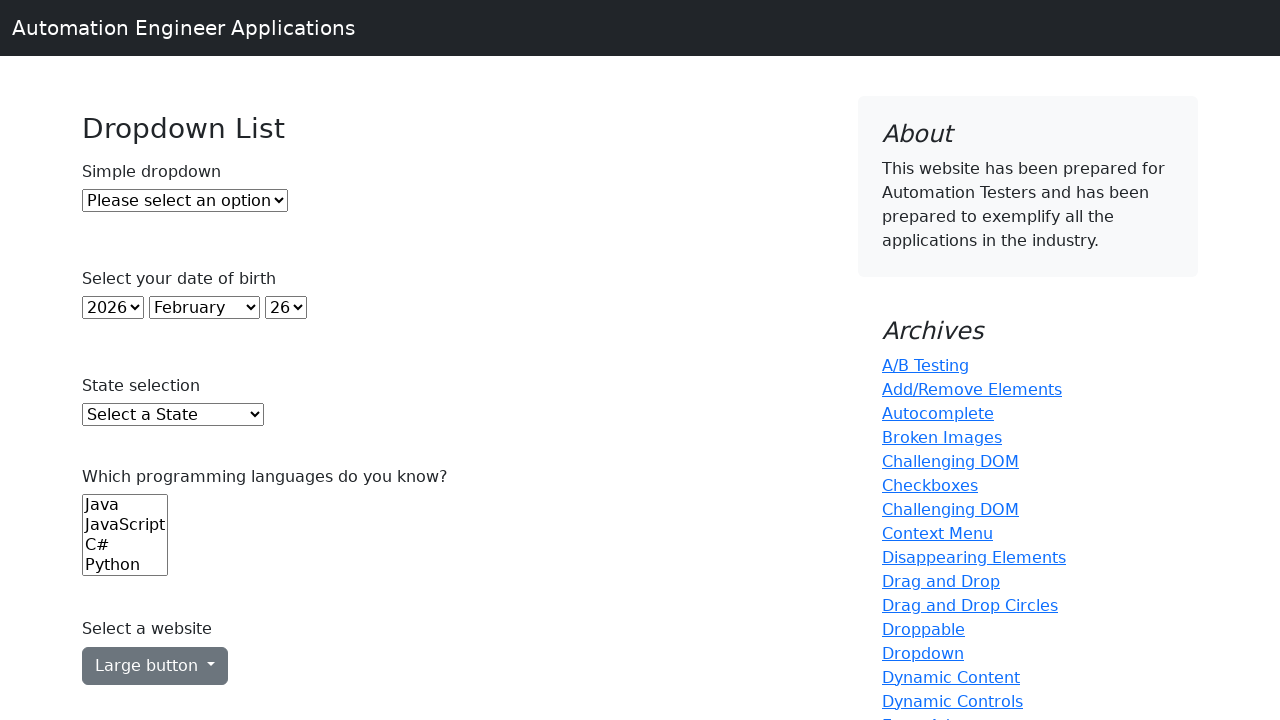

Selected year 2000 from year dropdown using index 22 on #year
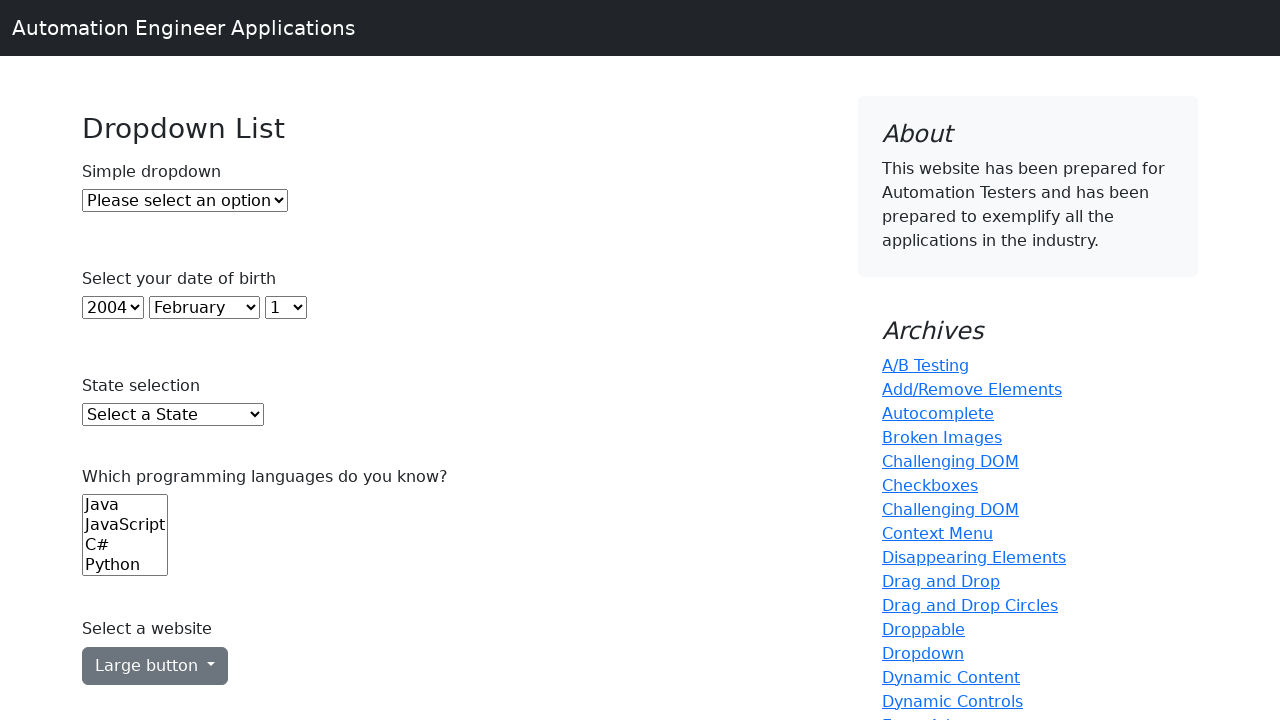

Selected January from month dropdown using value '0' on #month
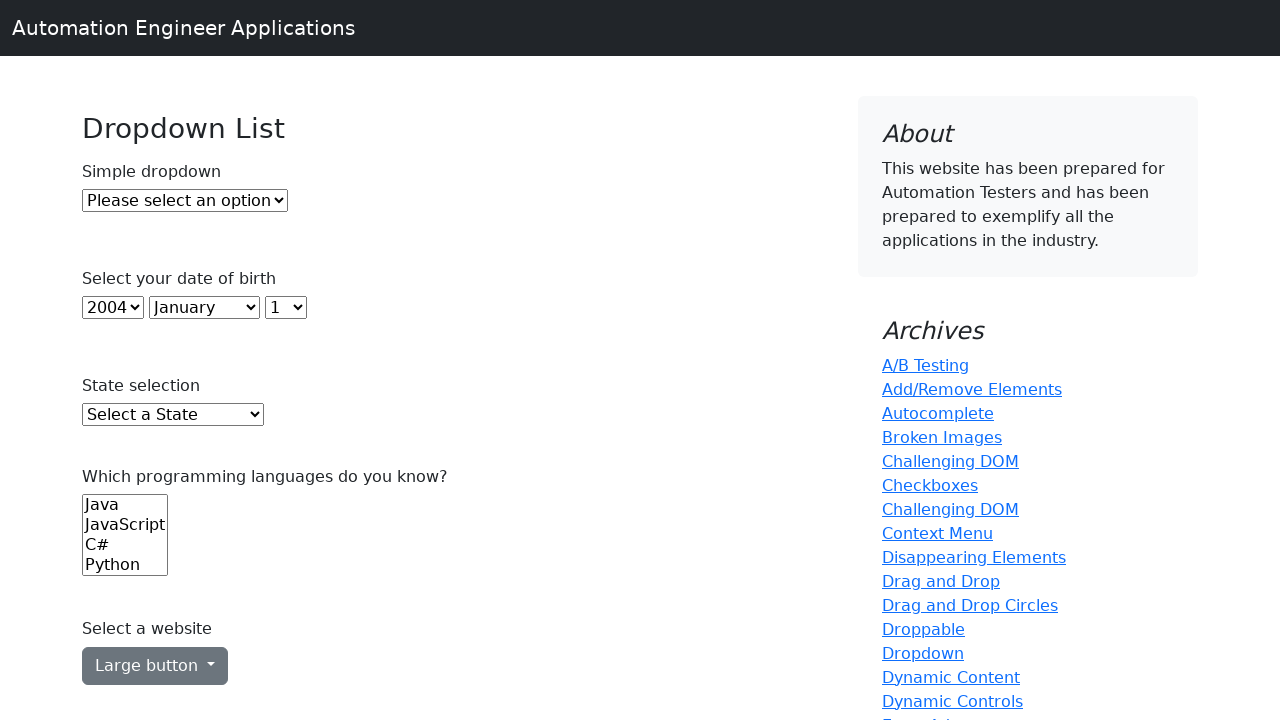

Selected day 10 from day dropdown using visible text label on #day
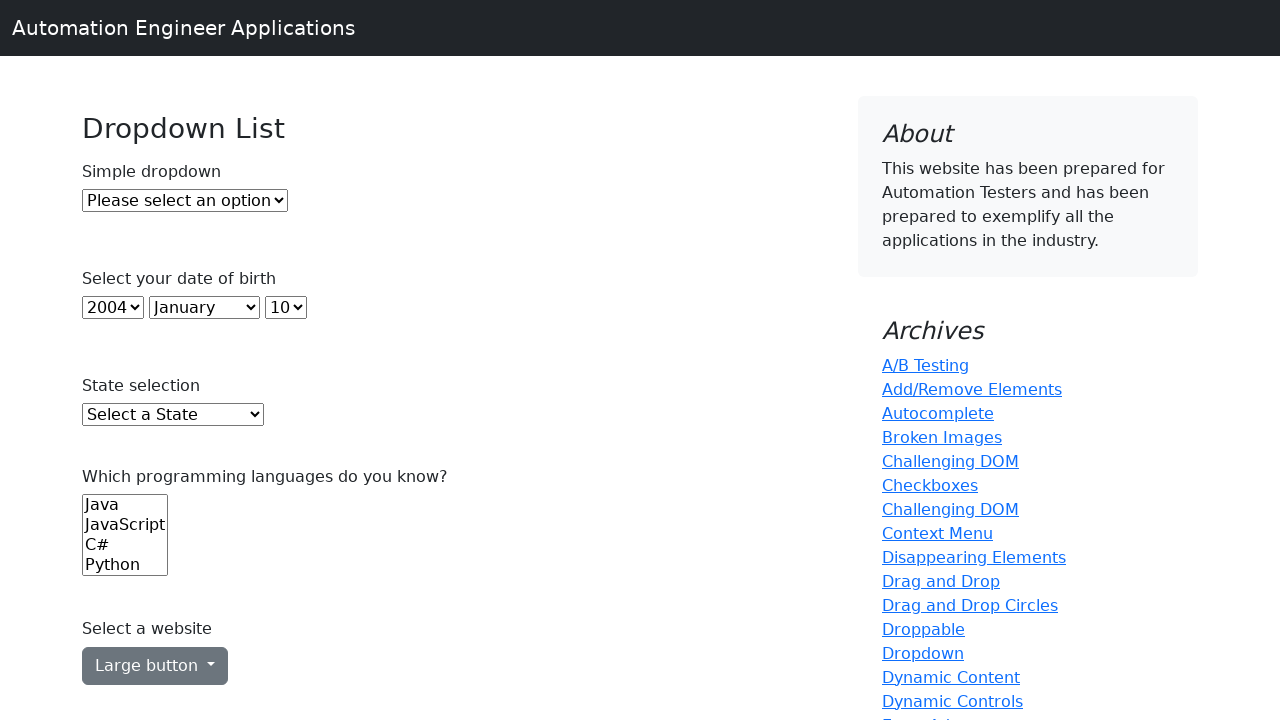

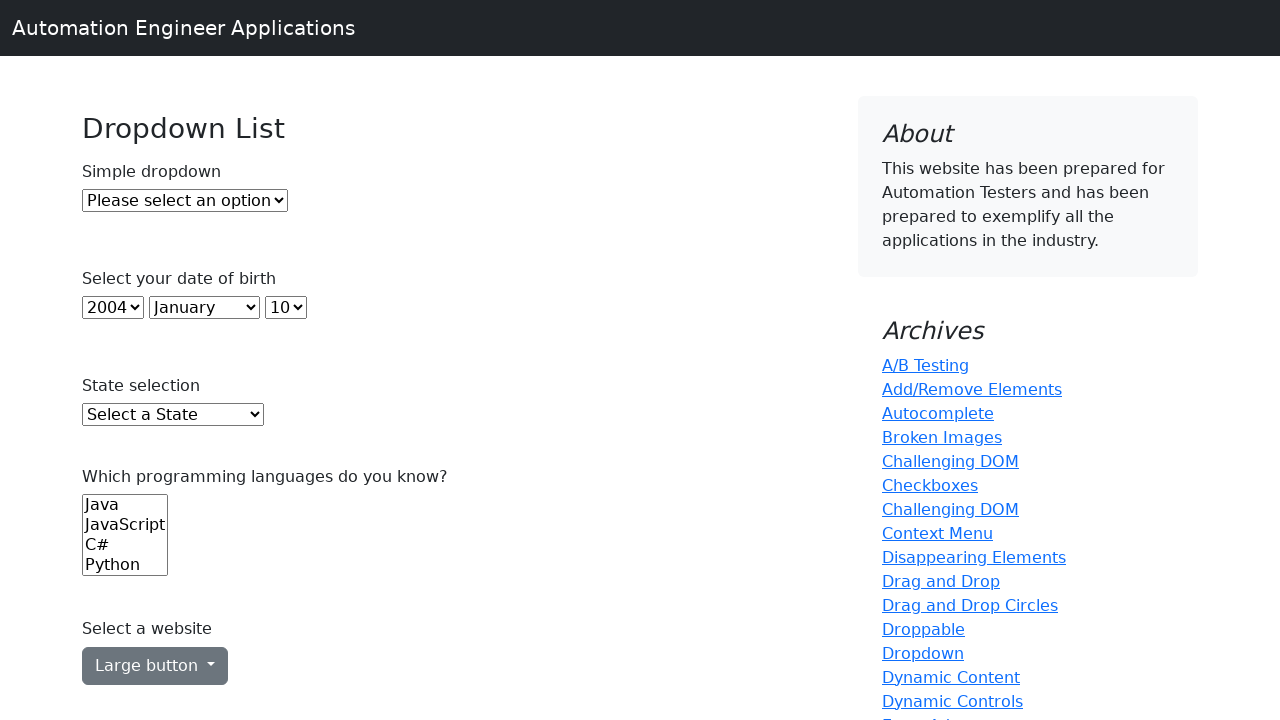